Tests extracting various values from page elements including button text content, input field value after filling, and element attributes on a practice page.

Starting URL: https://www.letskodeit.com/practice

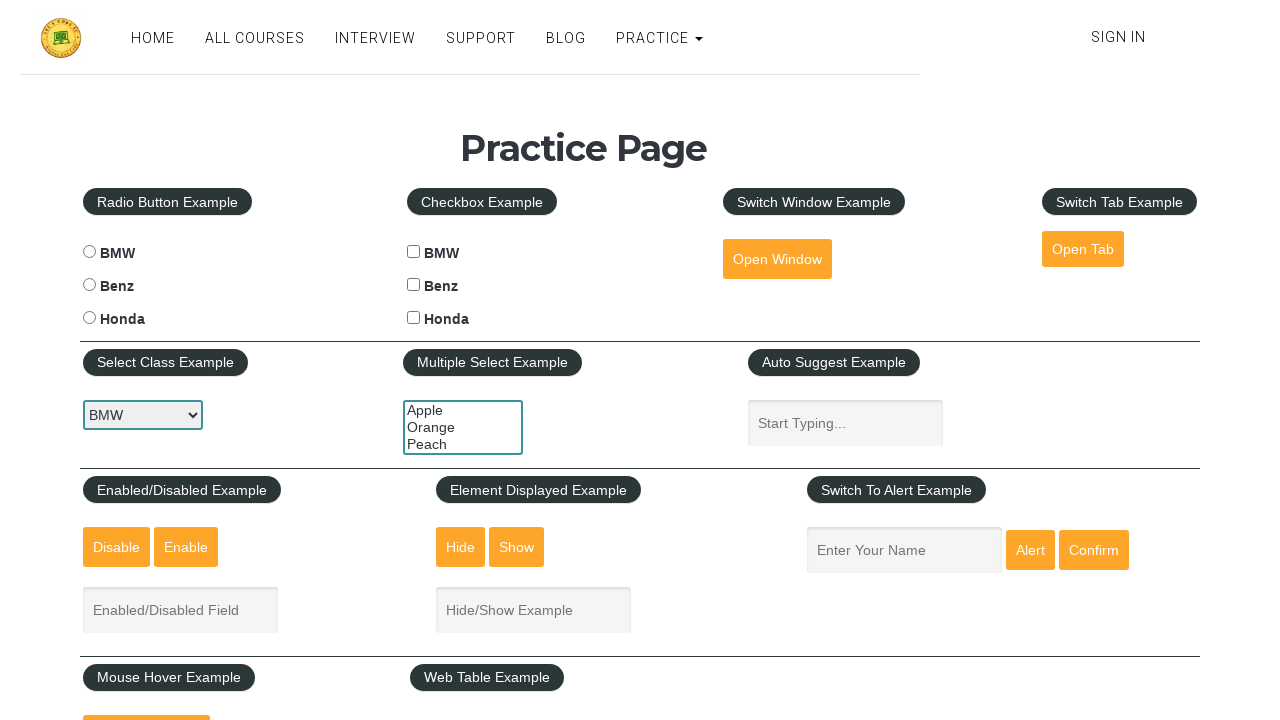

Located Open Window button element
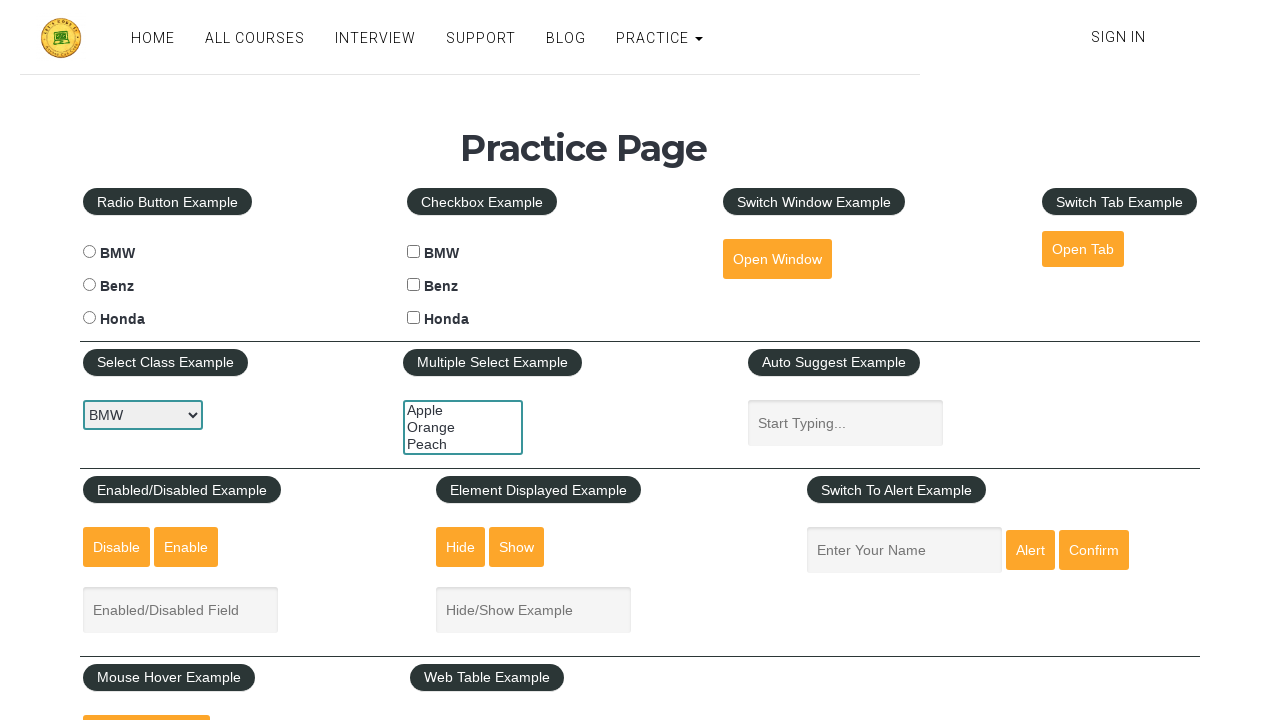

Extracted text content from Open Window button
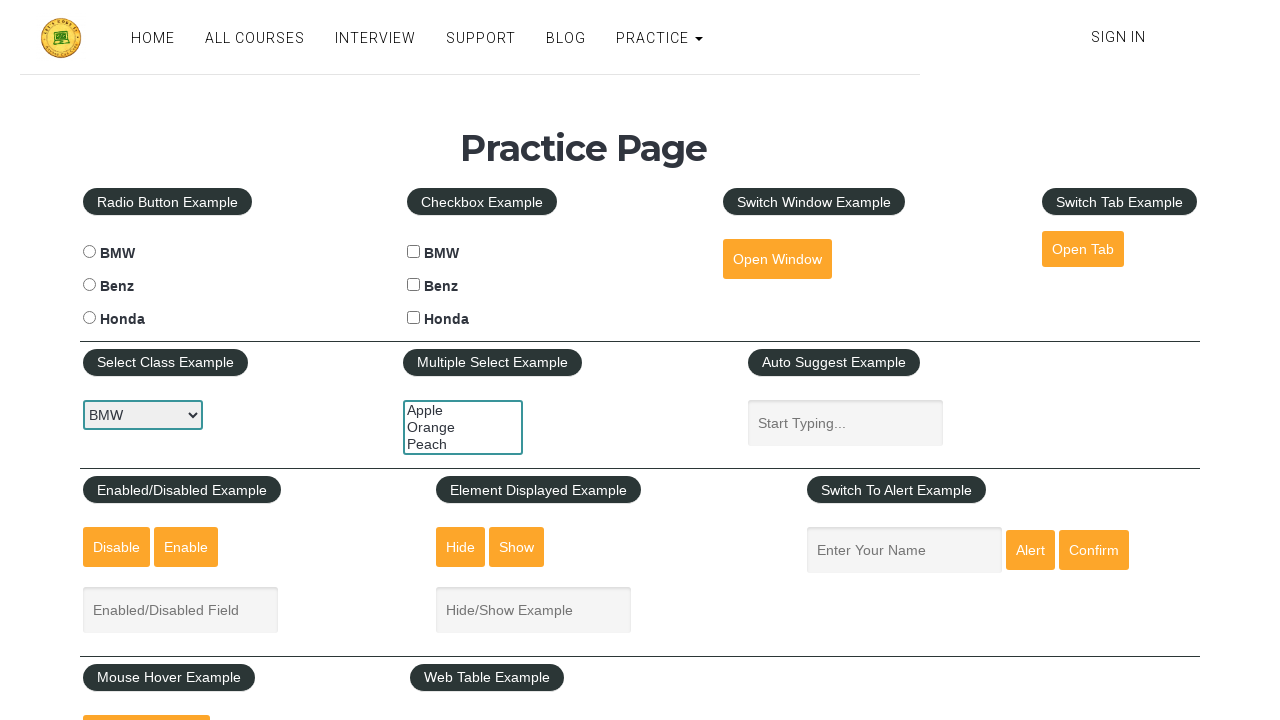

Verified button text content is 'Open Window'
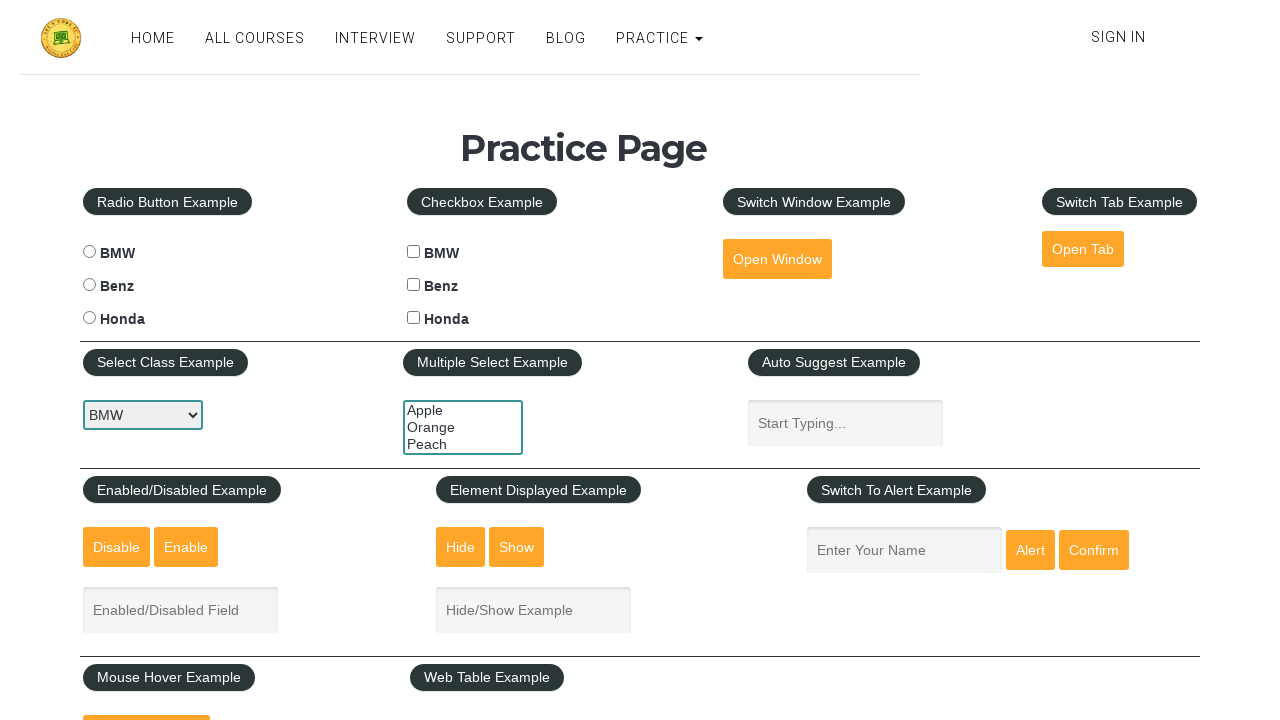

Located input field with placeholder 'Enter Your Name'
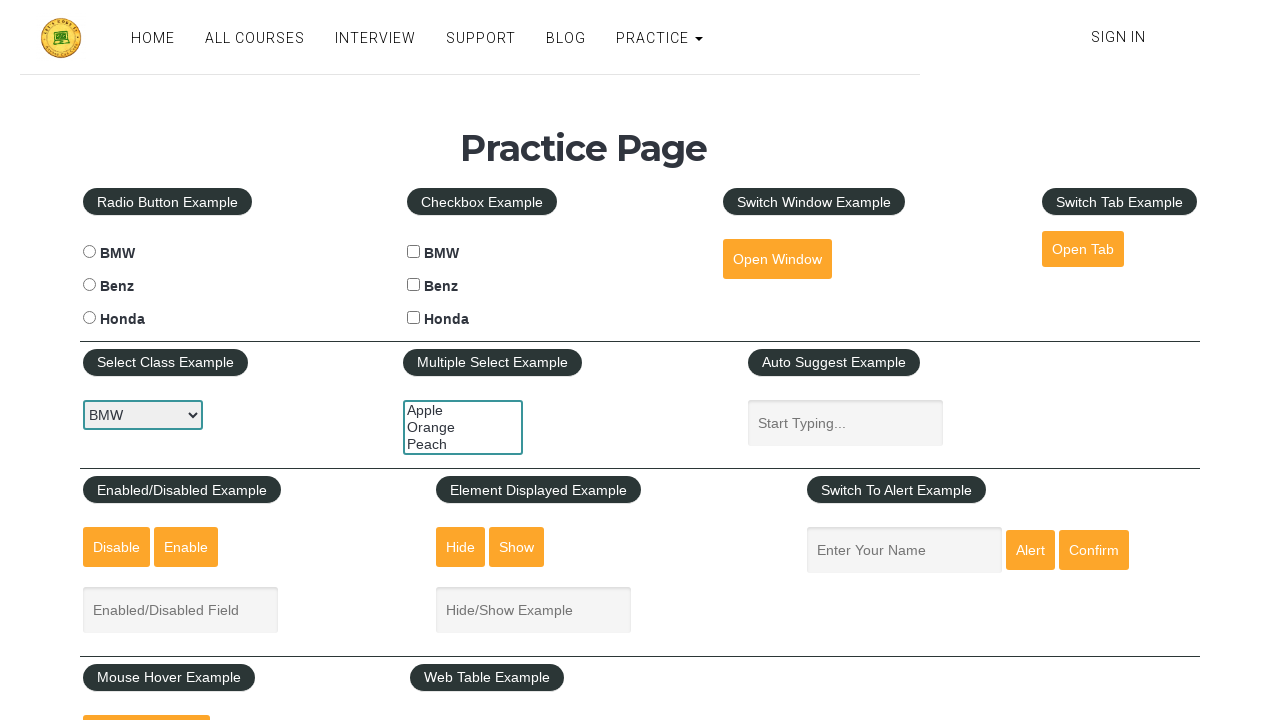

Filled input field with 'Gürkay' on internal:attr=[placeholder="Enter Your Name"i]
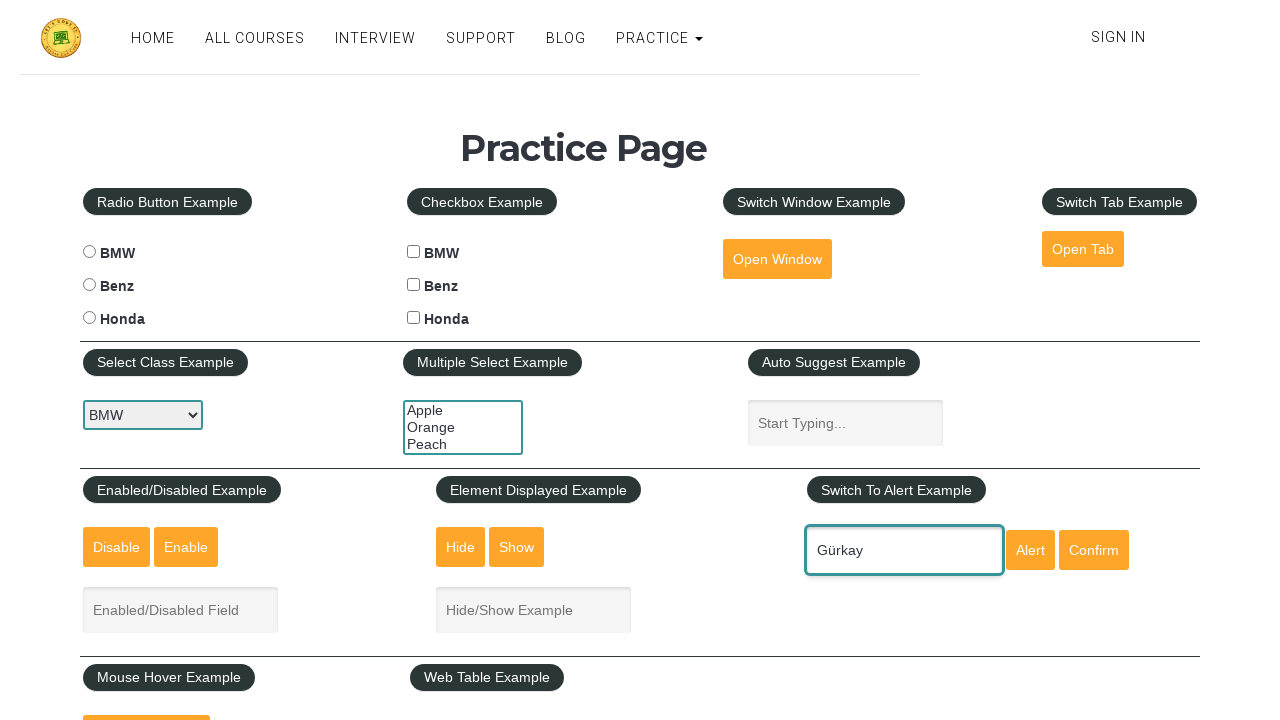

Extracted input field value after filling
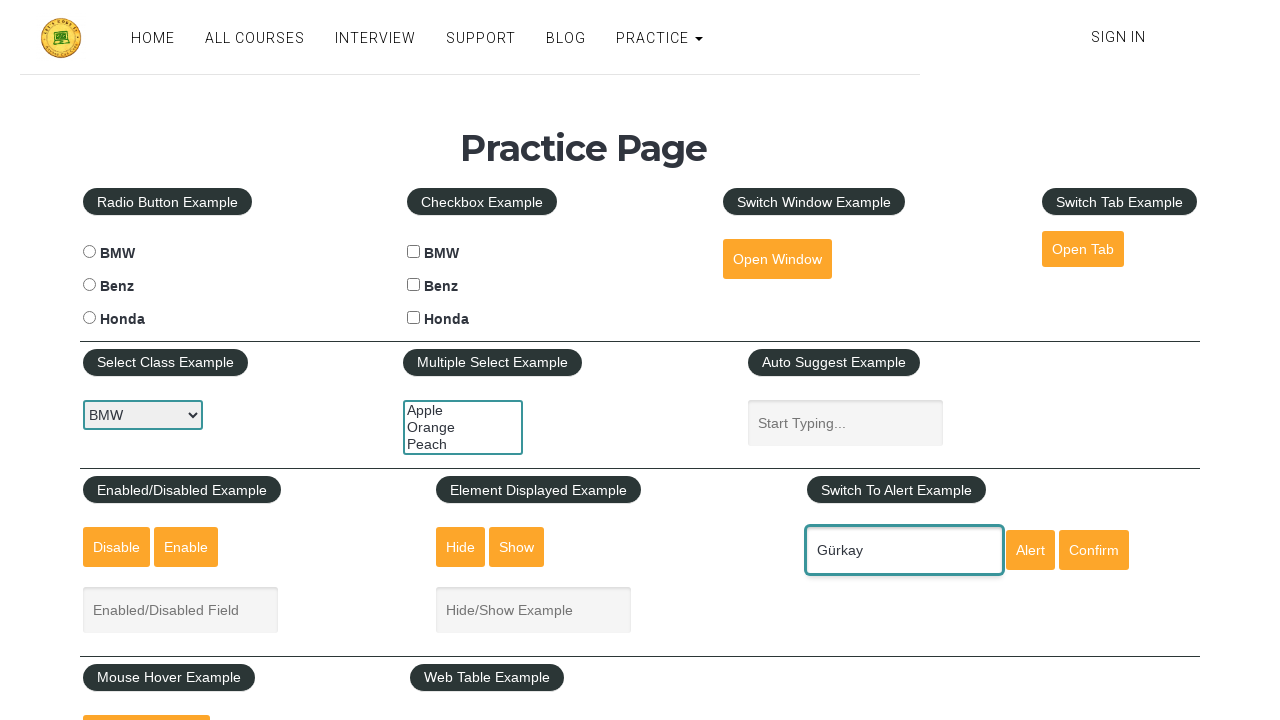

Verified input field value is 'Gürkay'
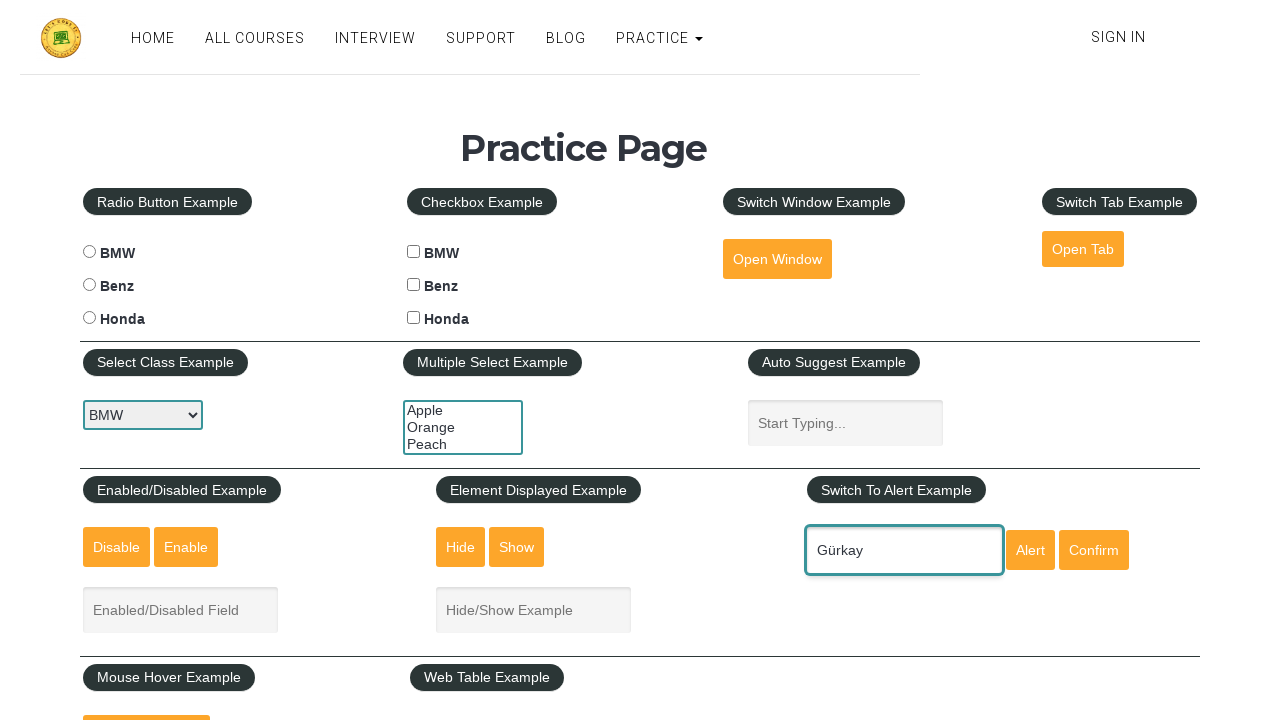

Extracted name attribute from input field
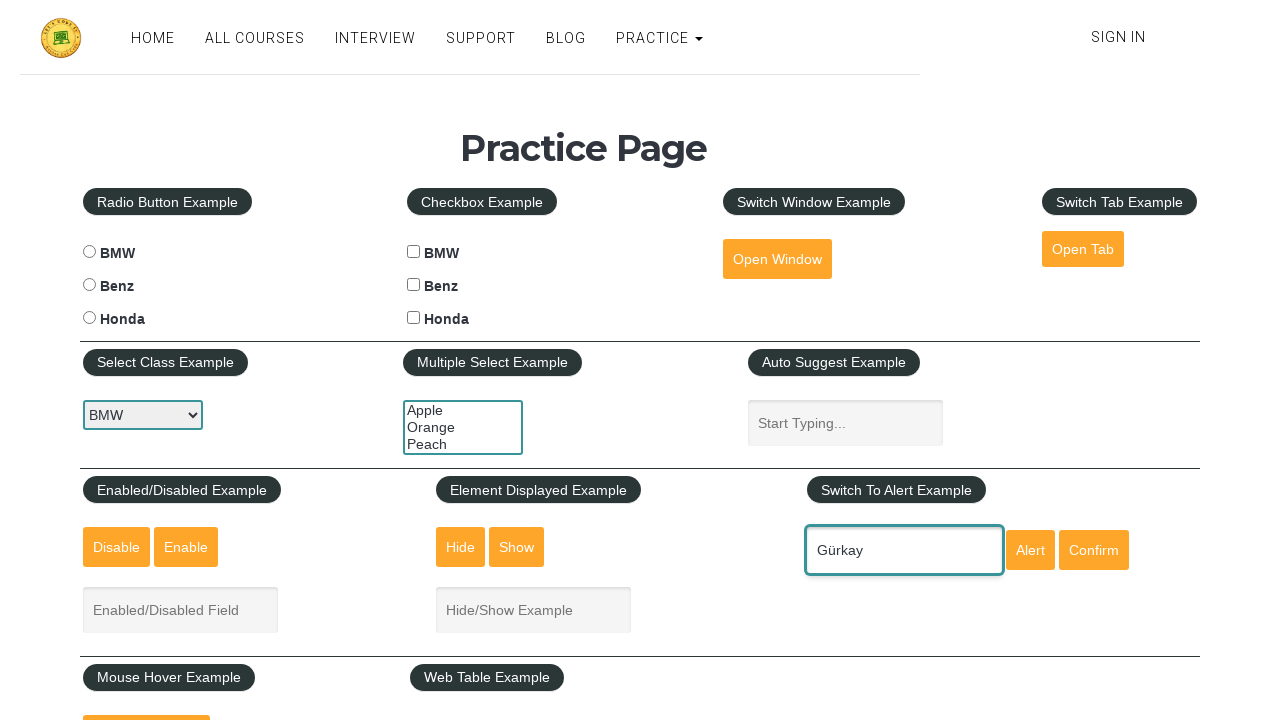

Verified input field name attribute is 'enter-name'
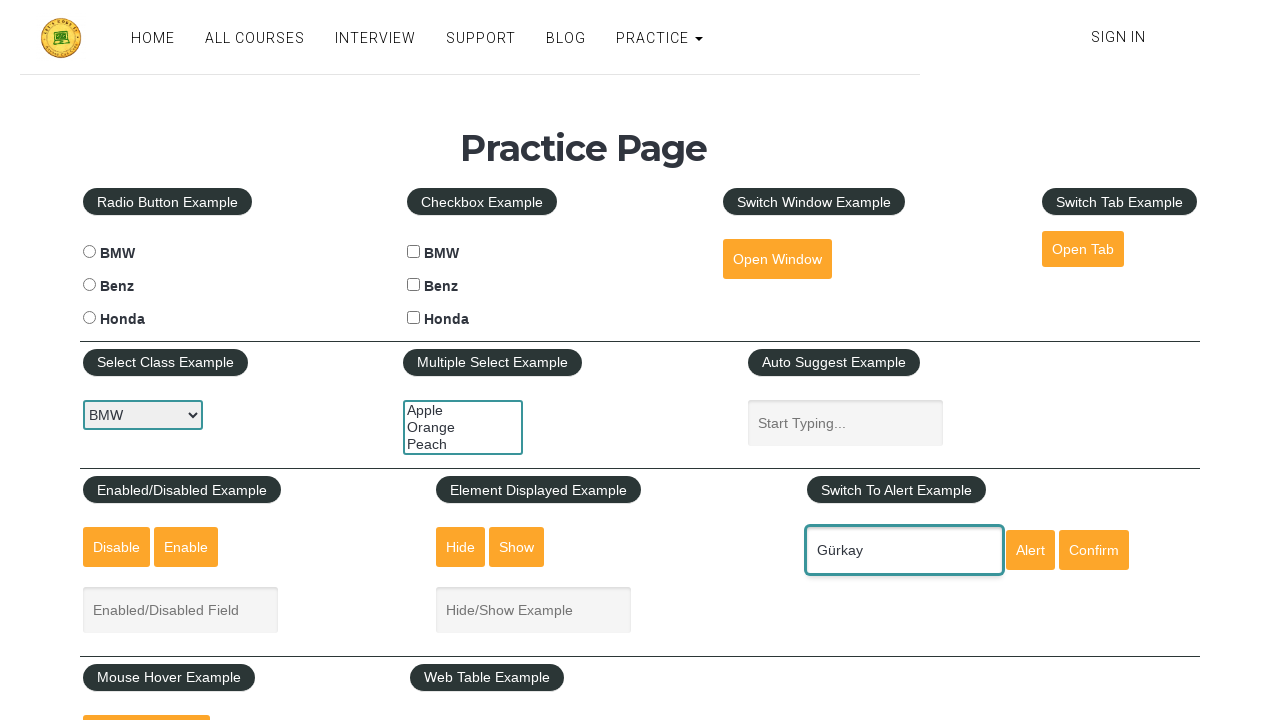

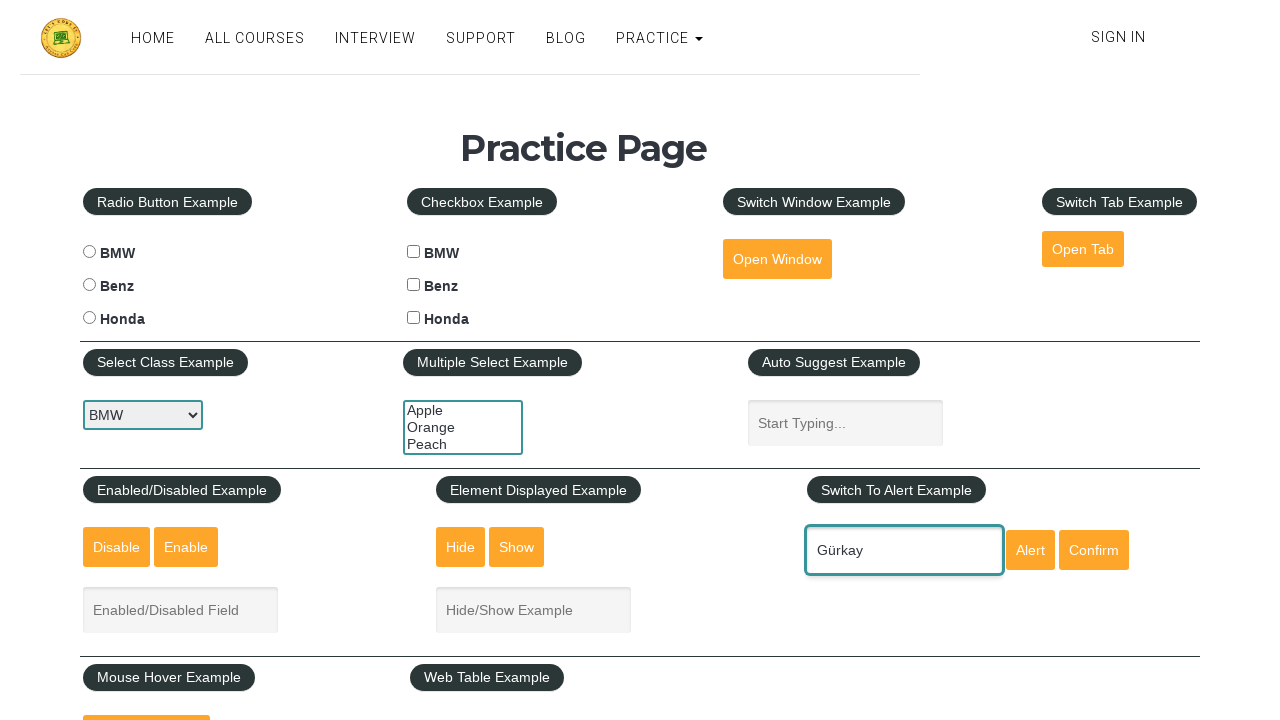